Tests dragging an element by XY-offset coordinates on the jQuery UI draggable demo page

Starting URL: http://jqueryui.com/draggable/

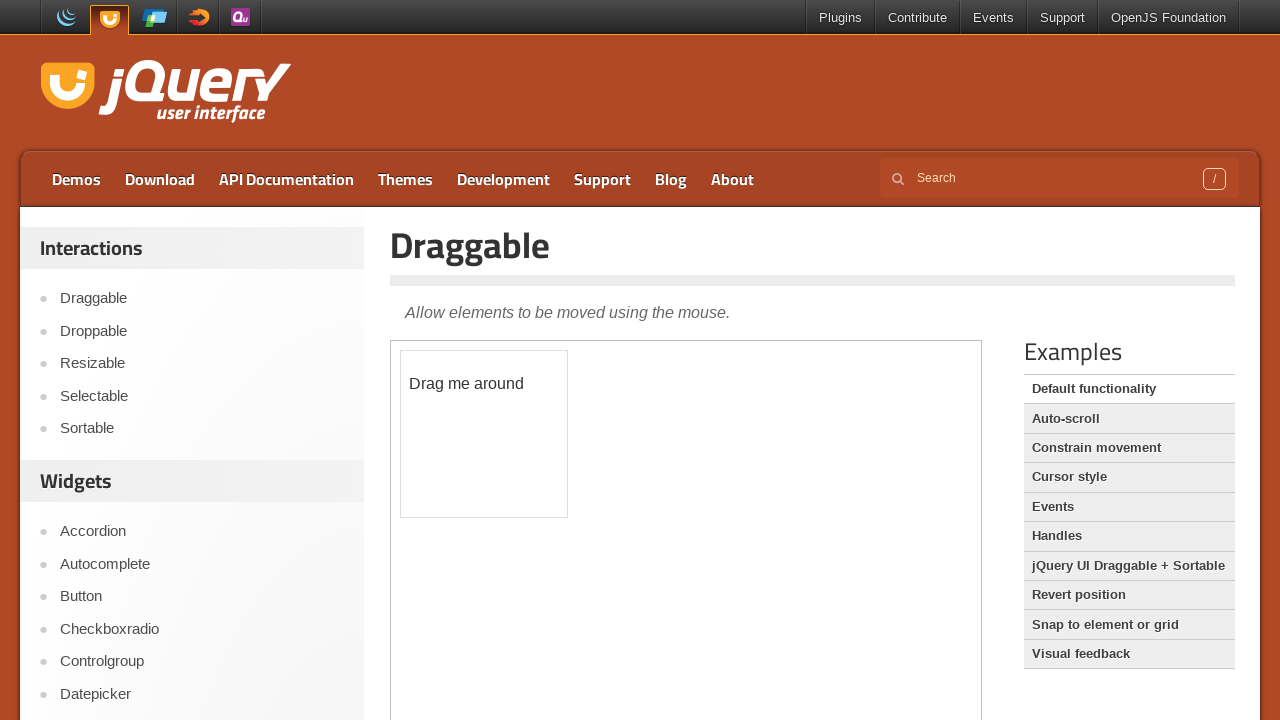

Located iframe containing the draggable demo
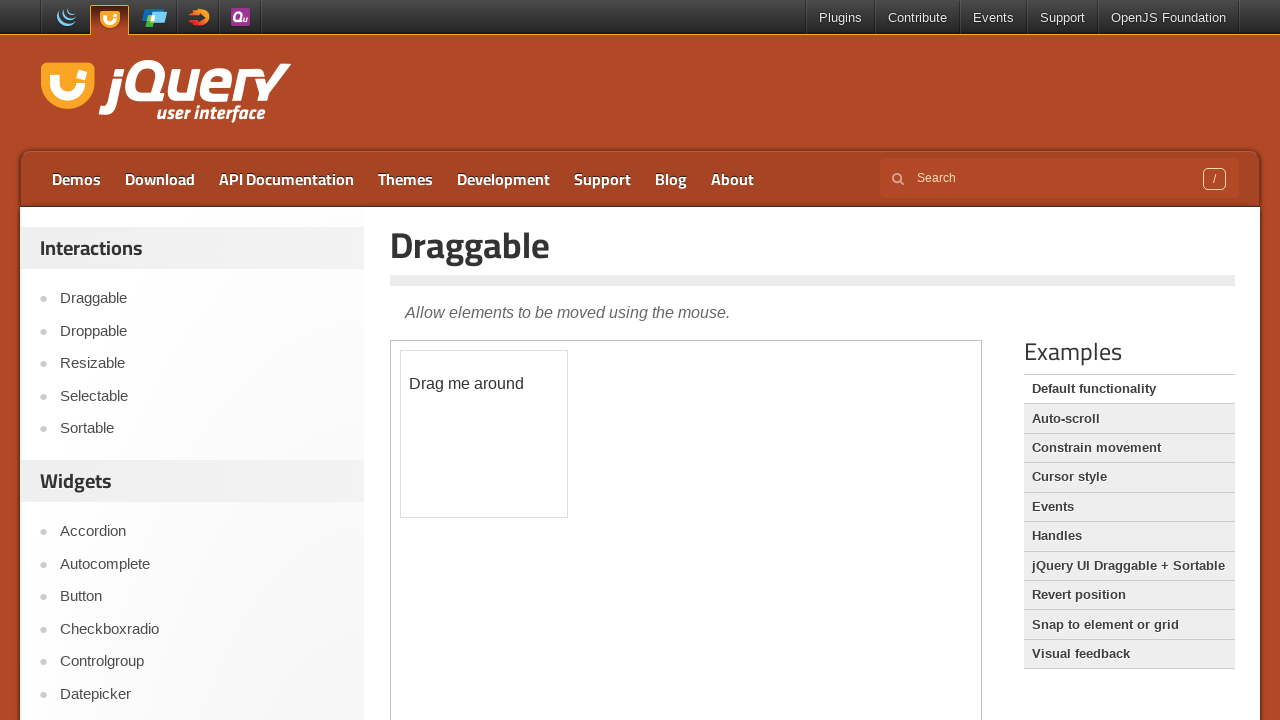

Located the draggable element
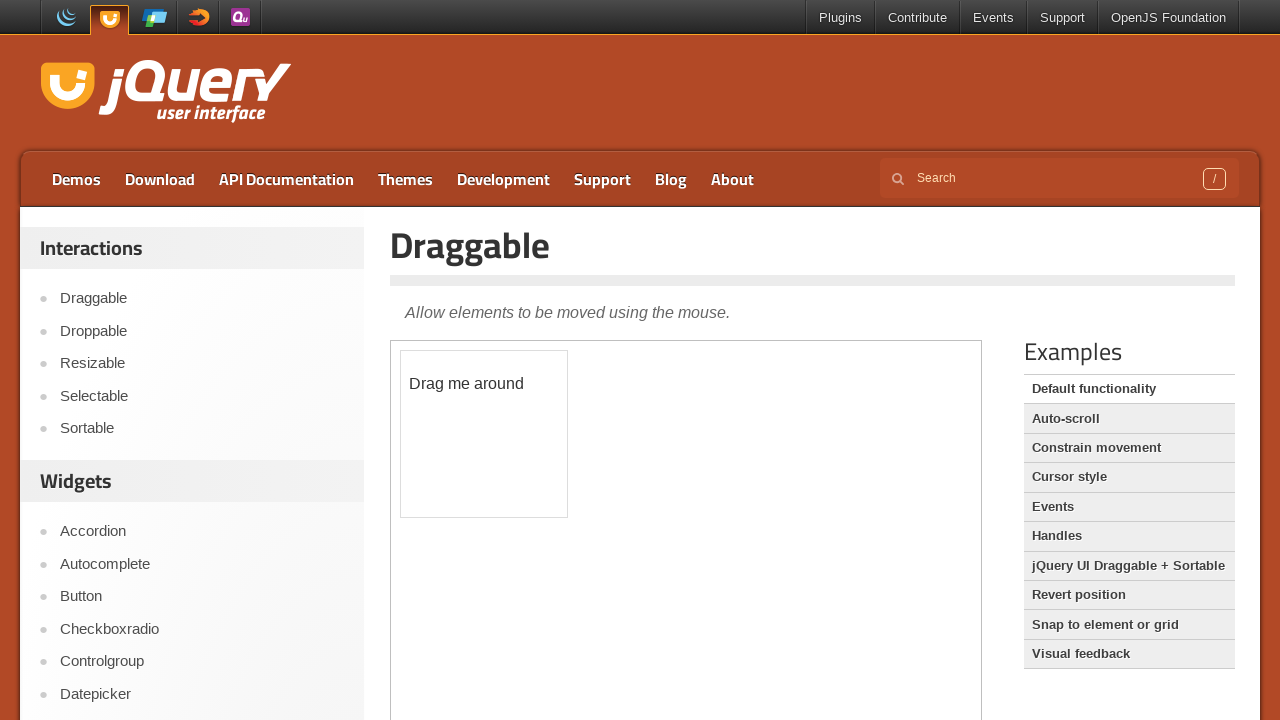

Dragged element by XY-offset coordinates (120, 120) at (521, 471)
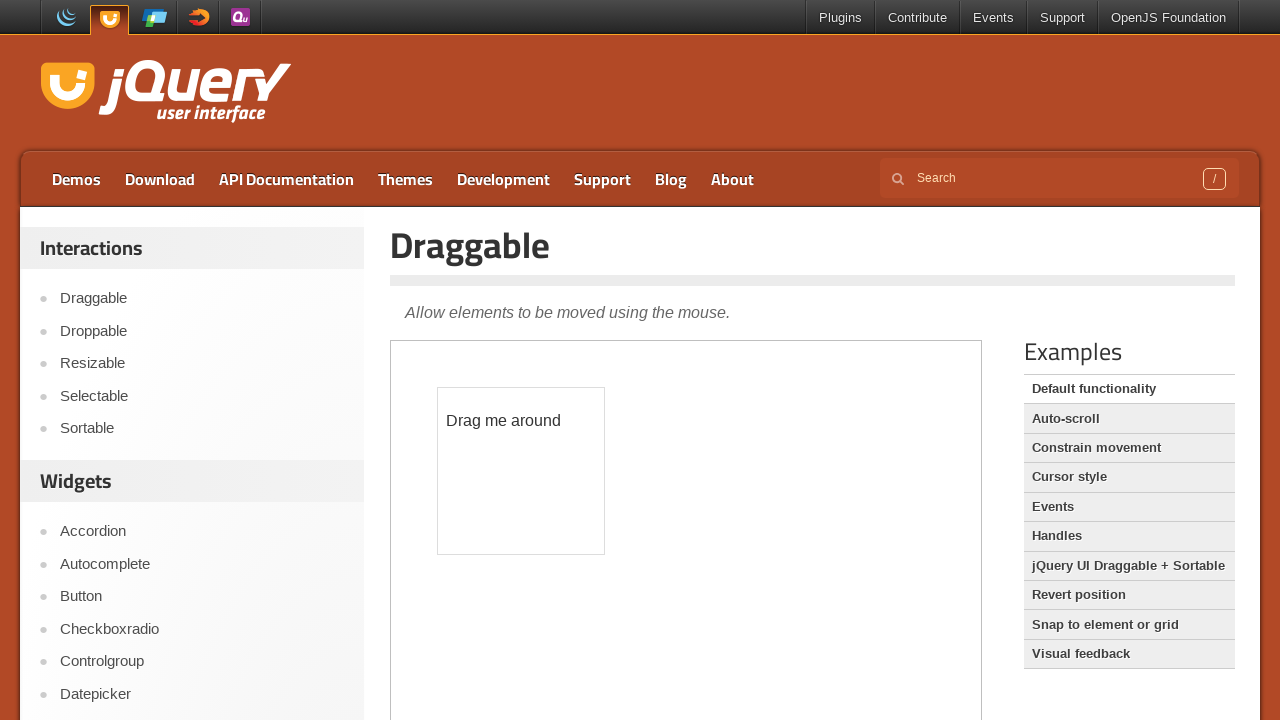

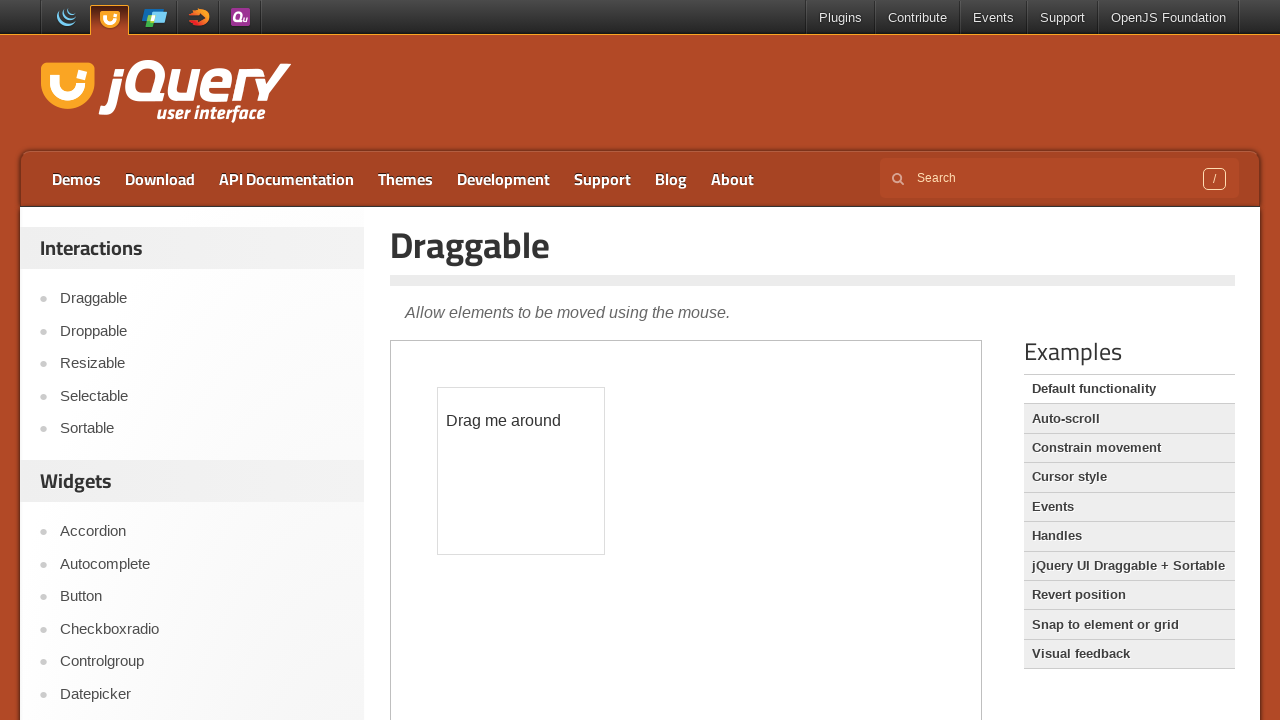